Tests autocomplete functionality by typing a letter, navigating through suggestions with arrow keys, and selecting an option

Starting URL: https://demoqa.com/auto-complete

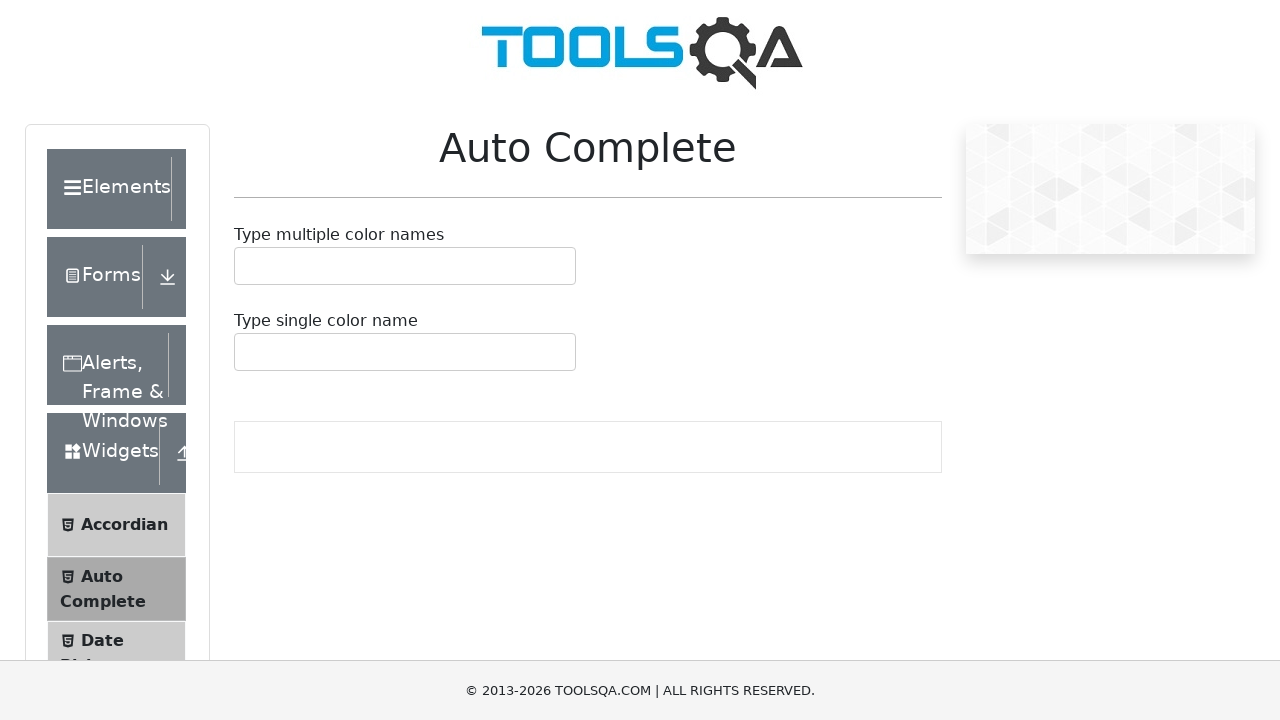

Located autocomplete input field
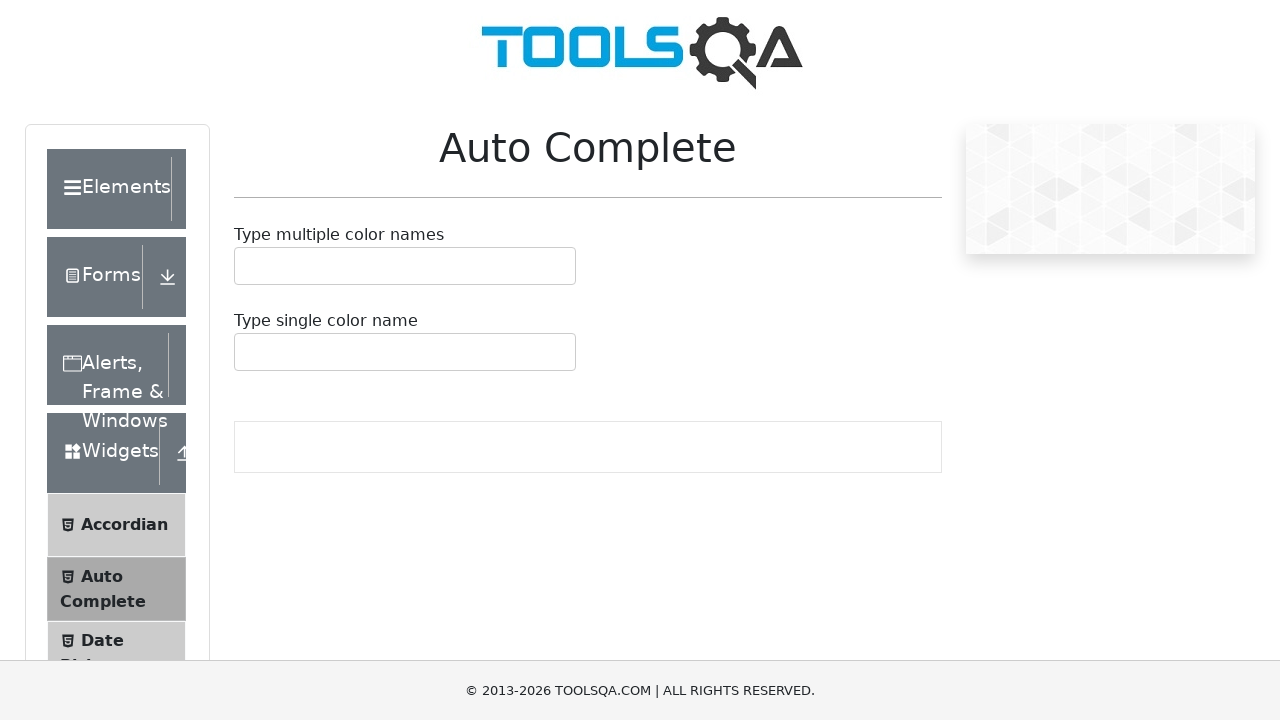

Clicked on autocomplete input field at (247, 352) on #autoCompleteSingleInput
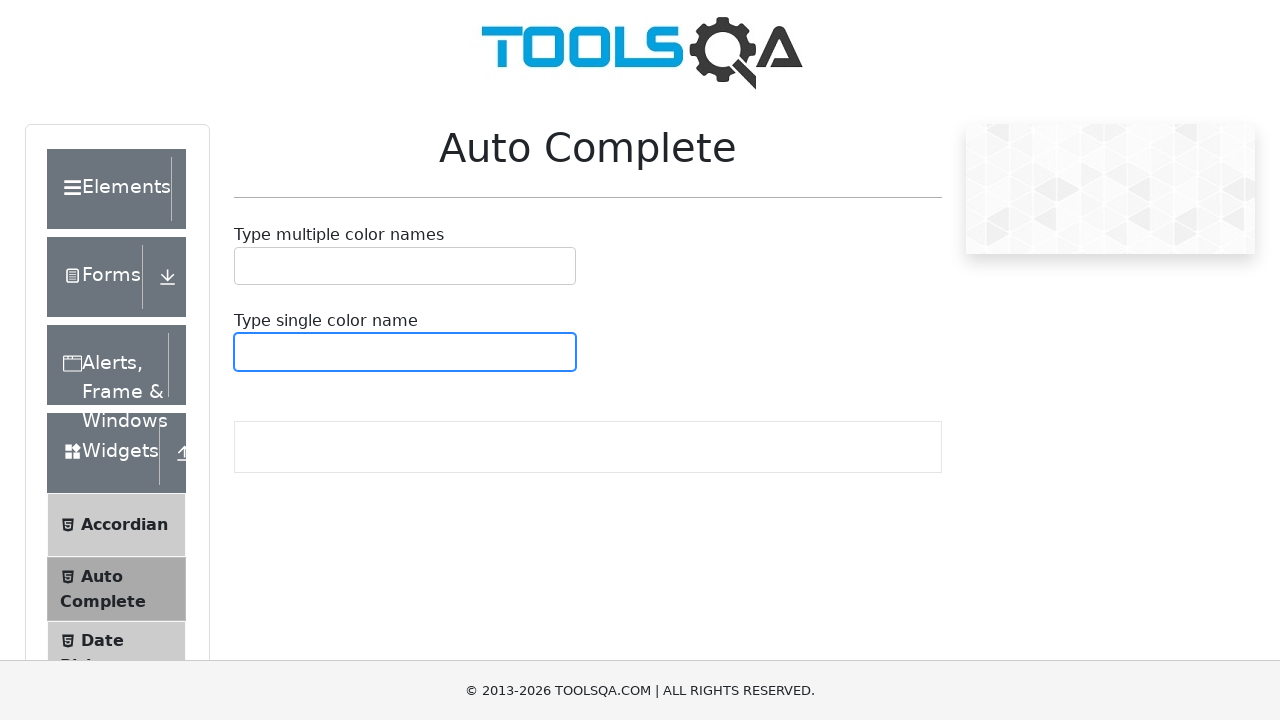

Typed 'b' to trigger autocomplete suggestions on #autoCompleteSingleInput
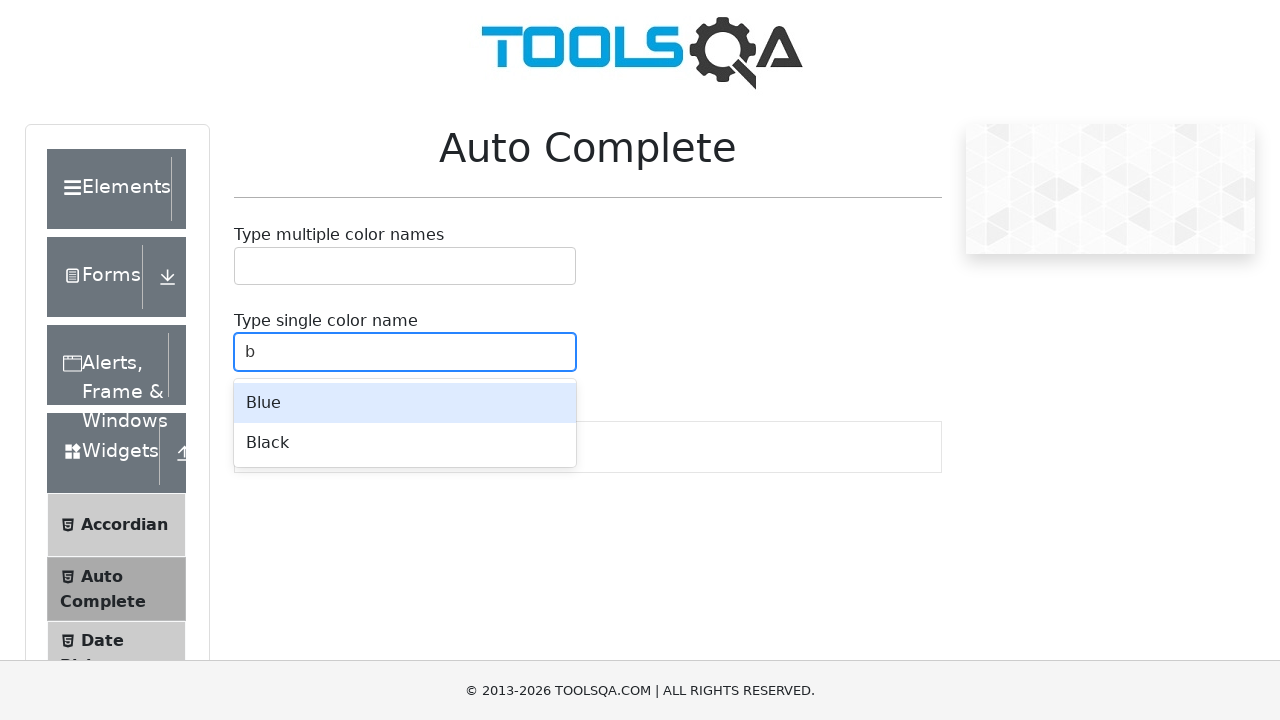

Waited 2000ms for autocomplete suggestions to appear
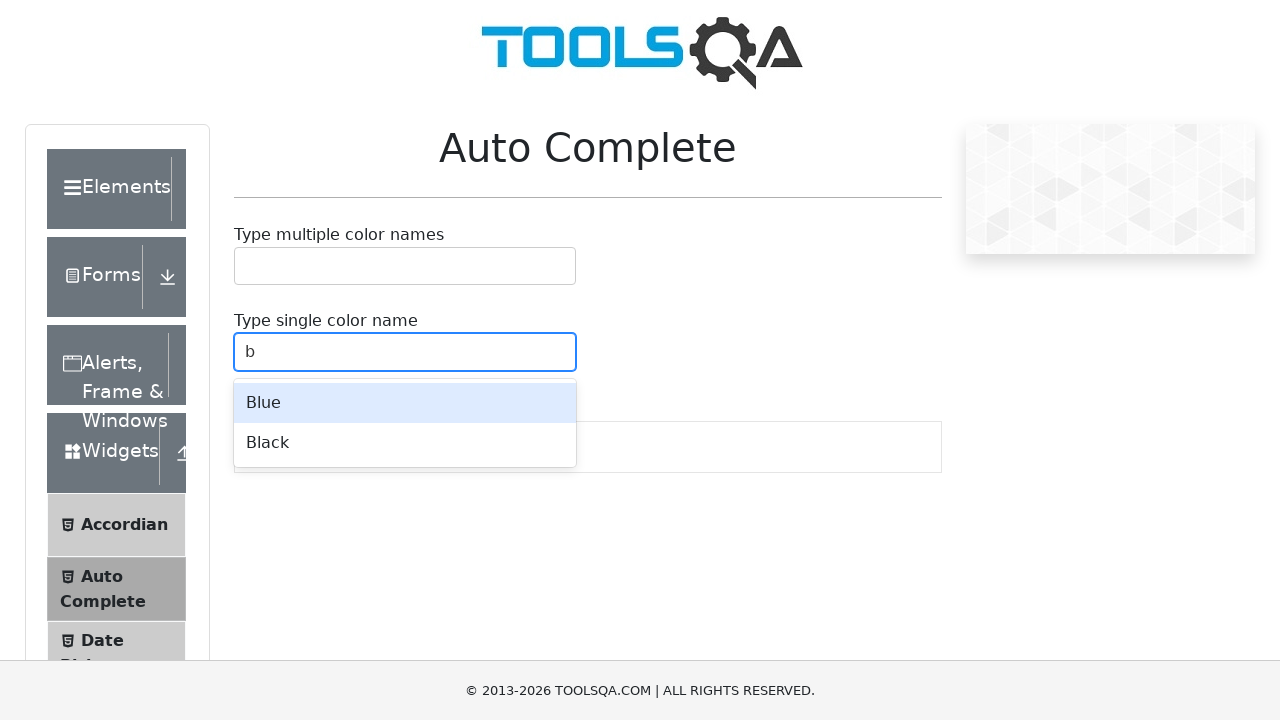

Pressed ArrowDown to navigate to first suggestion
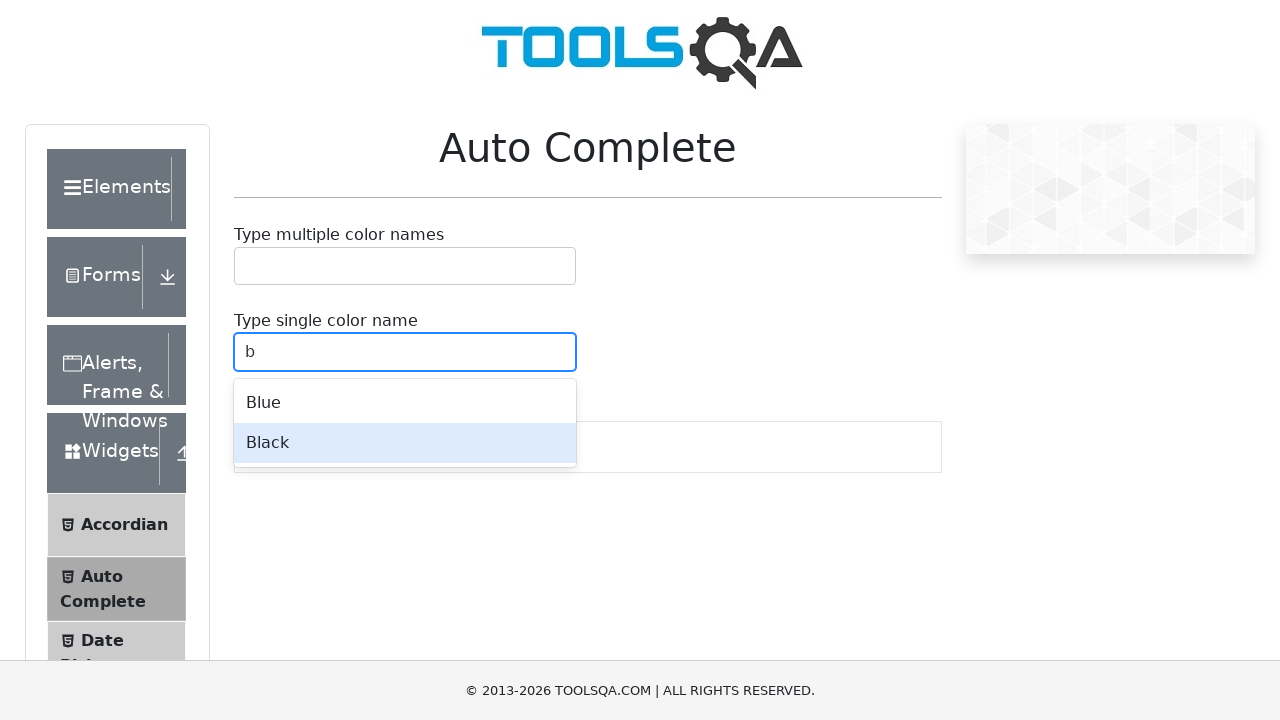

Pressed Enter to select the autocomplete suggestion
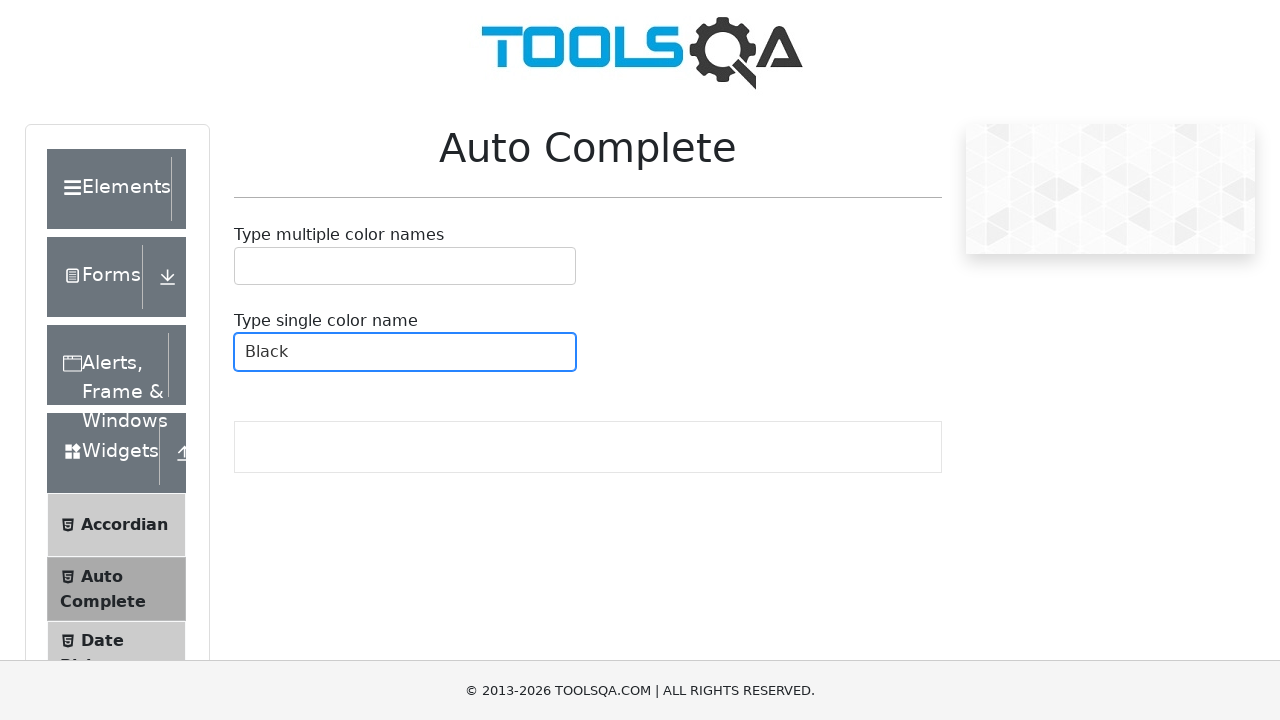

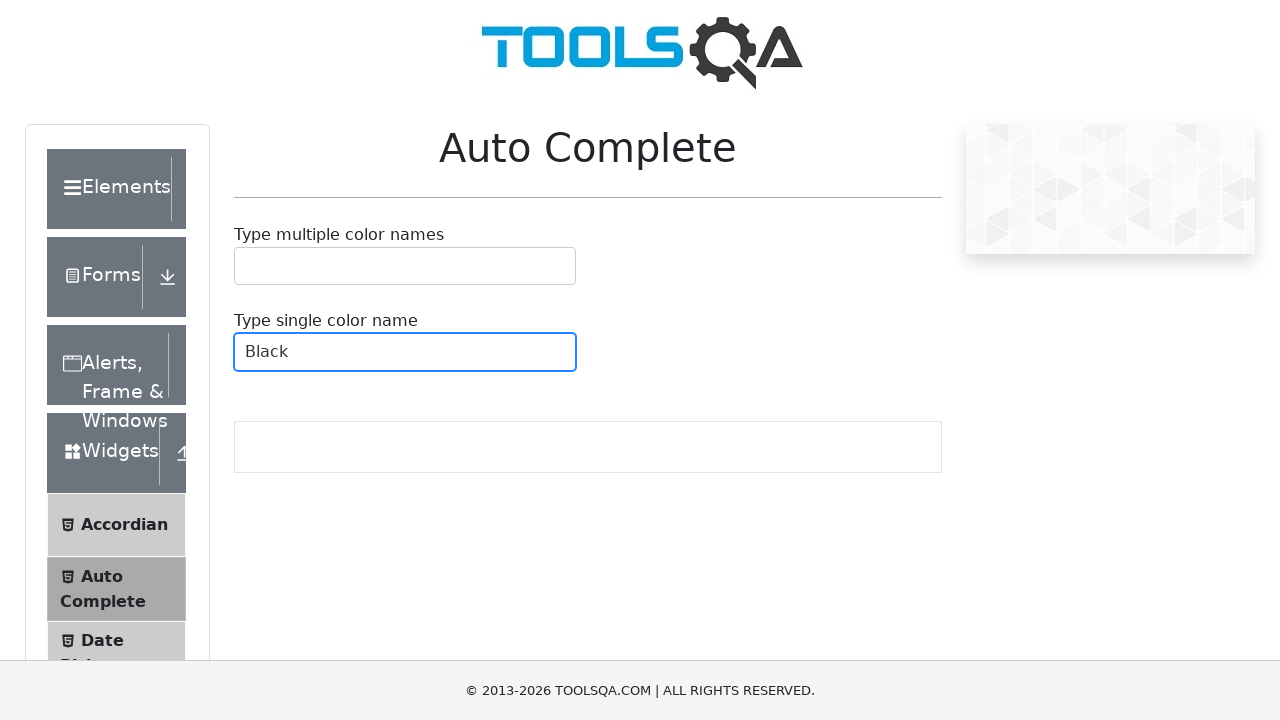